Tests drag and drop functionality on jQueryUI demo page by dragging an element and dropping it onto a target within an iframe

Starting URL: https://jqueryui.com/droppable/

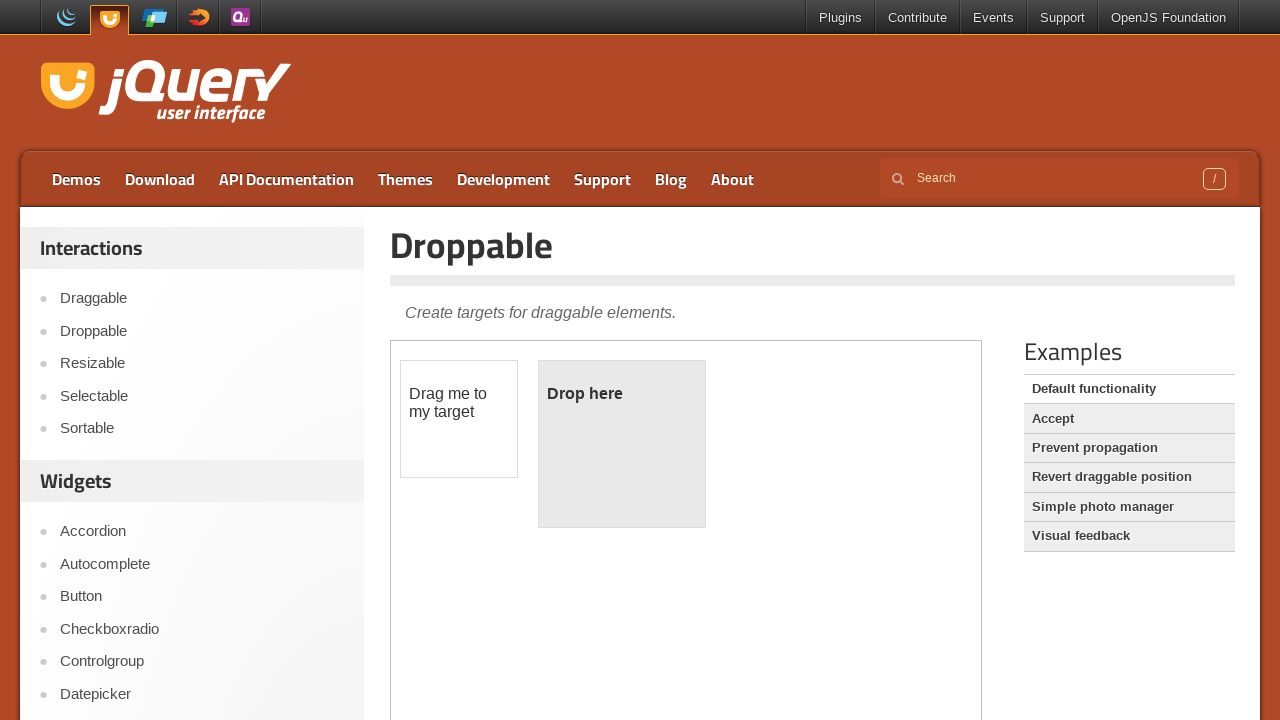

Navigated to jQuery UI droppable demo page
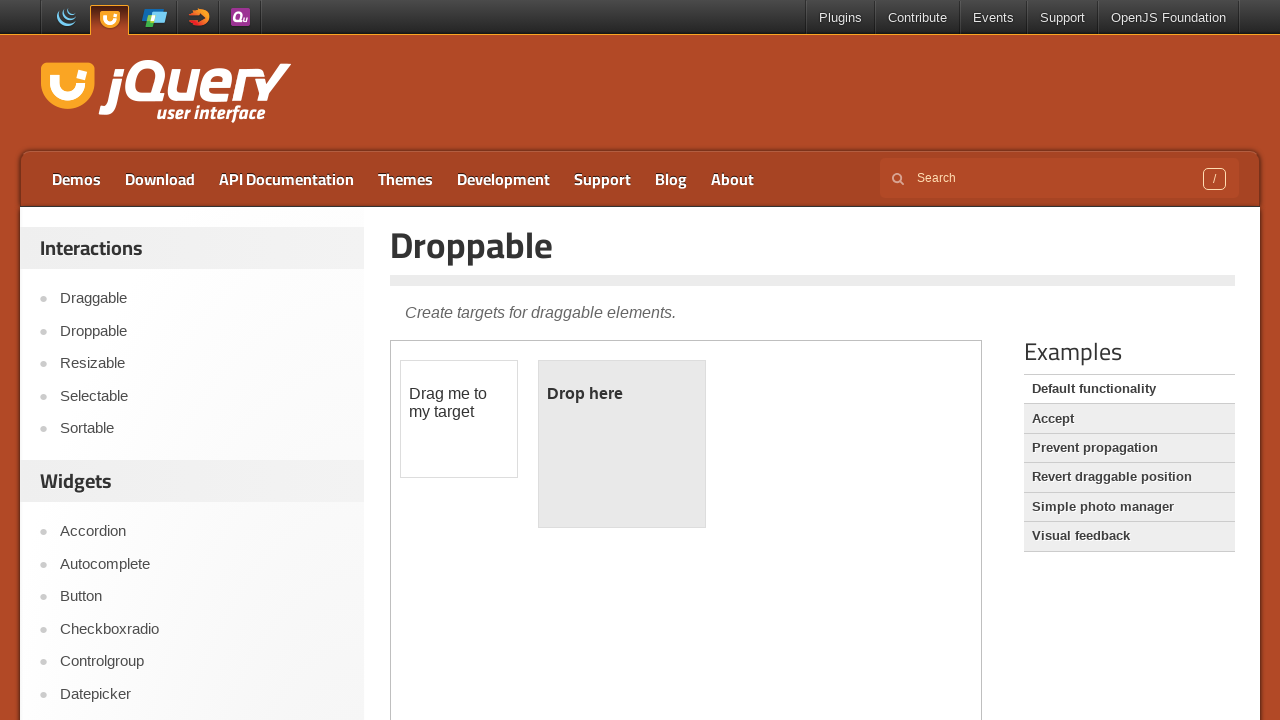

Located the demo iframe
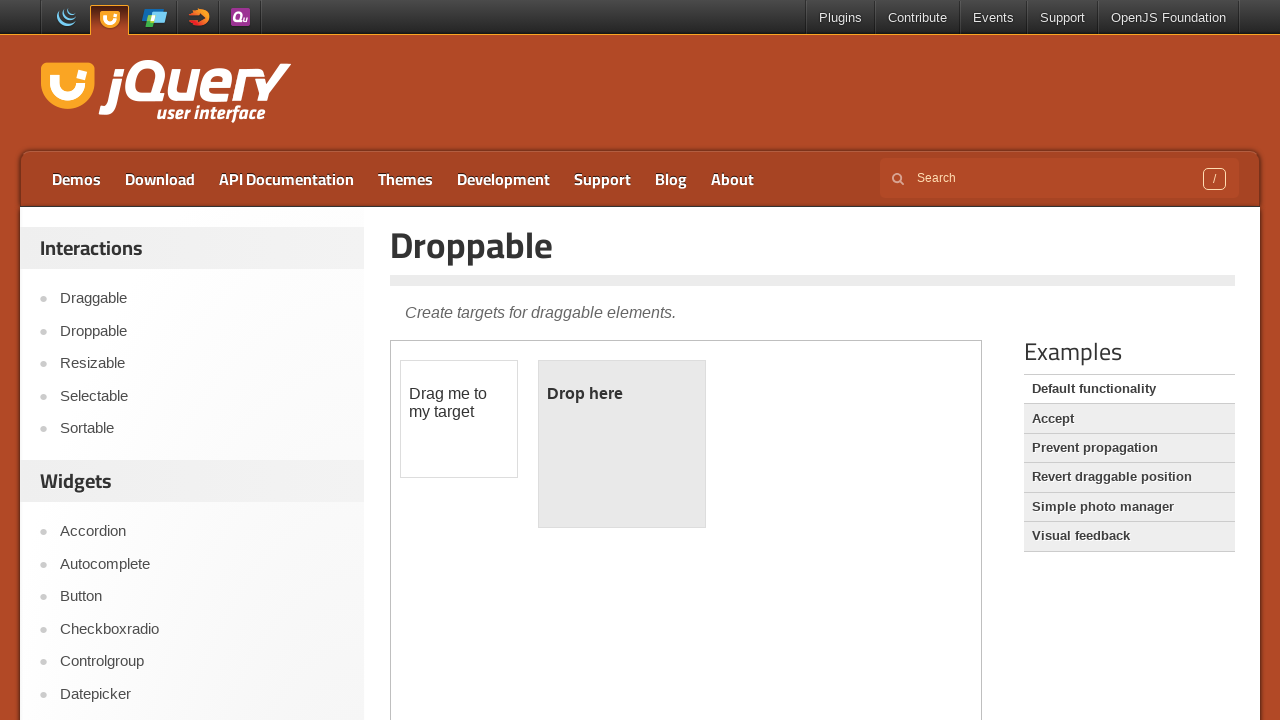

Located the draggable element within iframe
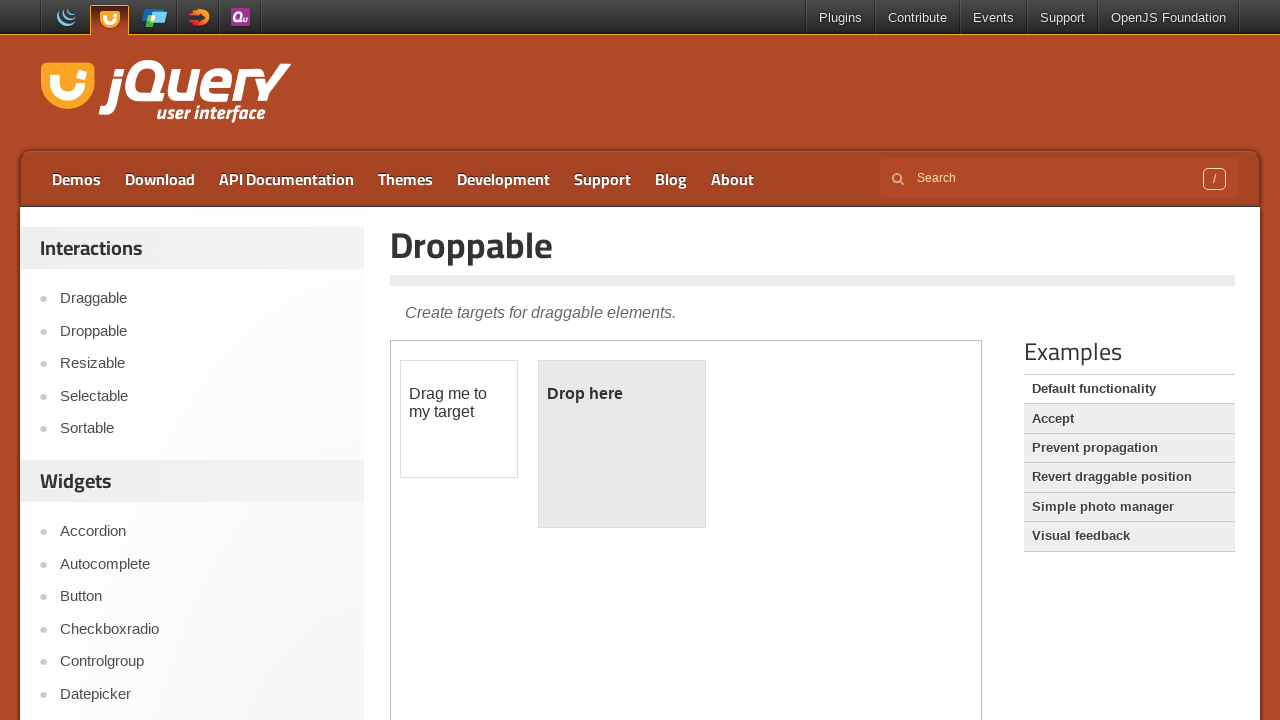

Located the droppable target element within iframe
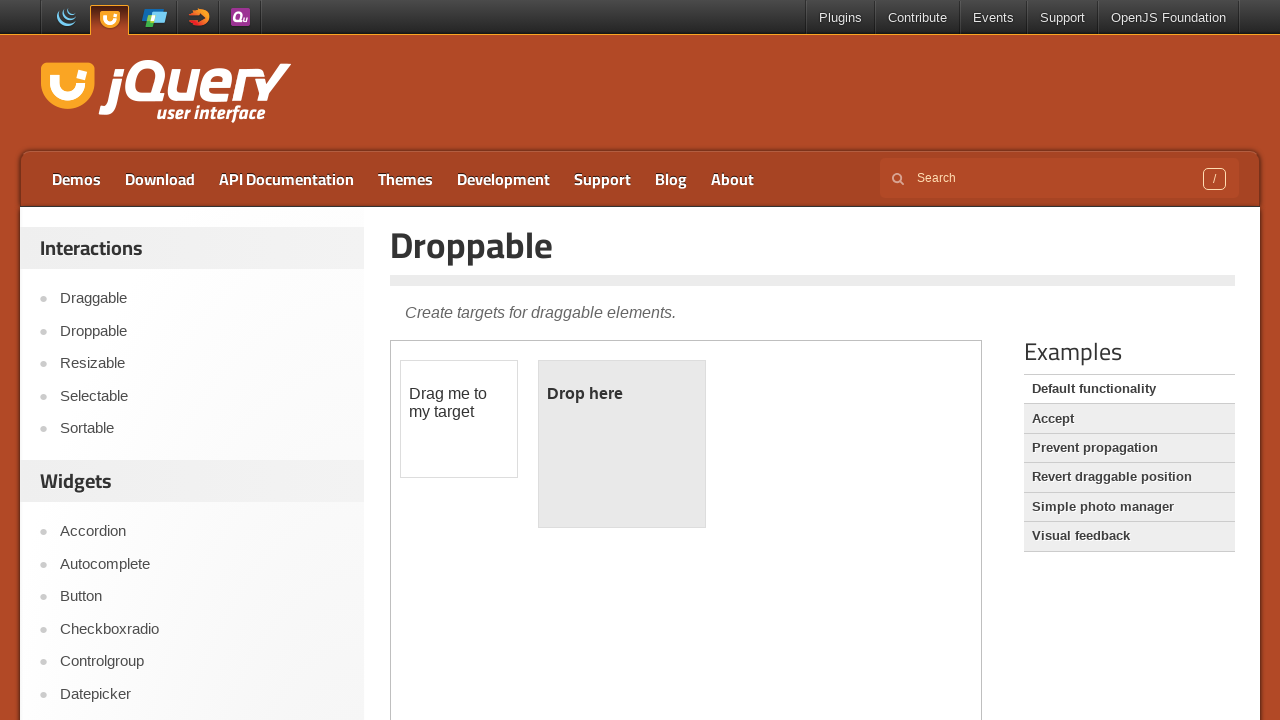

Dragged and dropped the draggable element onto the droppable target at (622, 444)
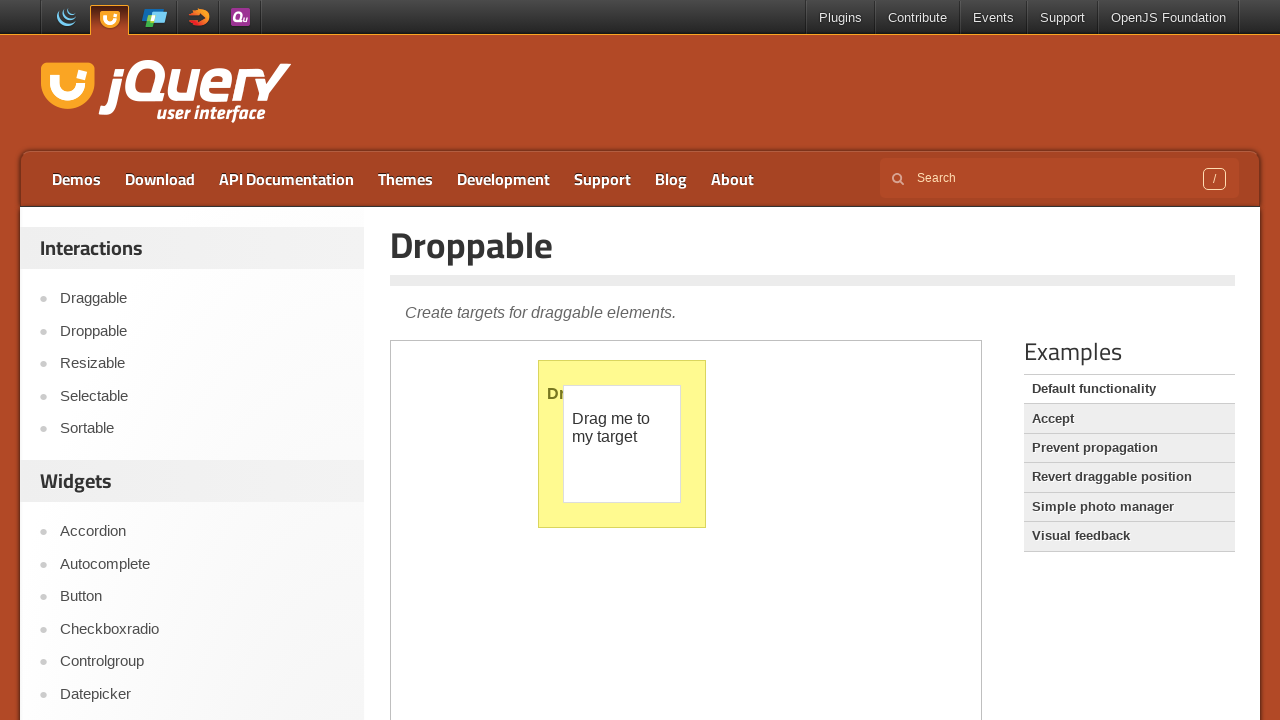

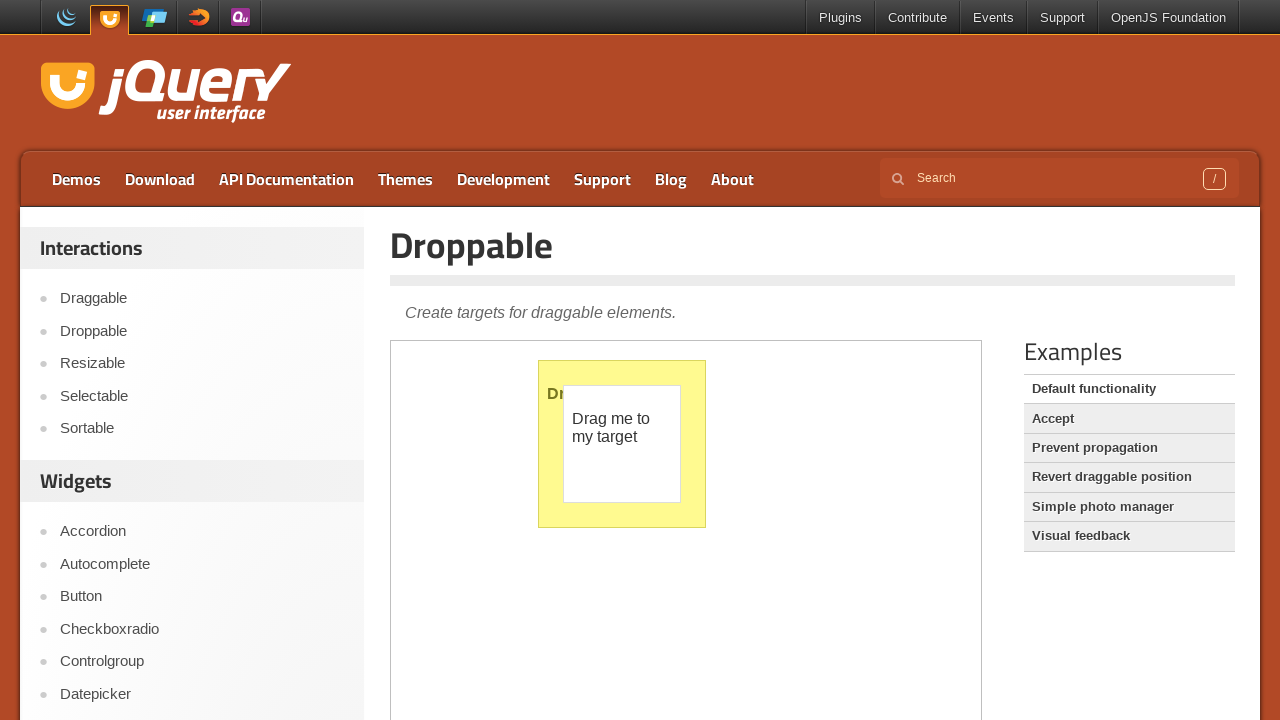